Solves a math problem by reading two numbers, calculating their sum, selecting the result from a dropdown, and submitting the form

Starting URL: http://suninjuly.github.io/selects1.html

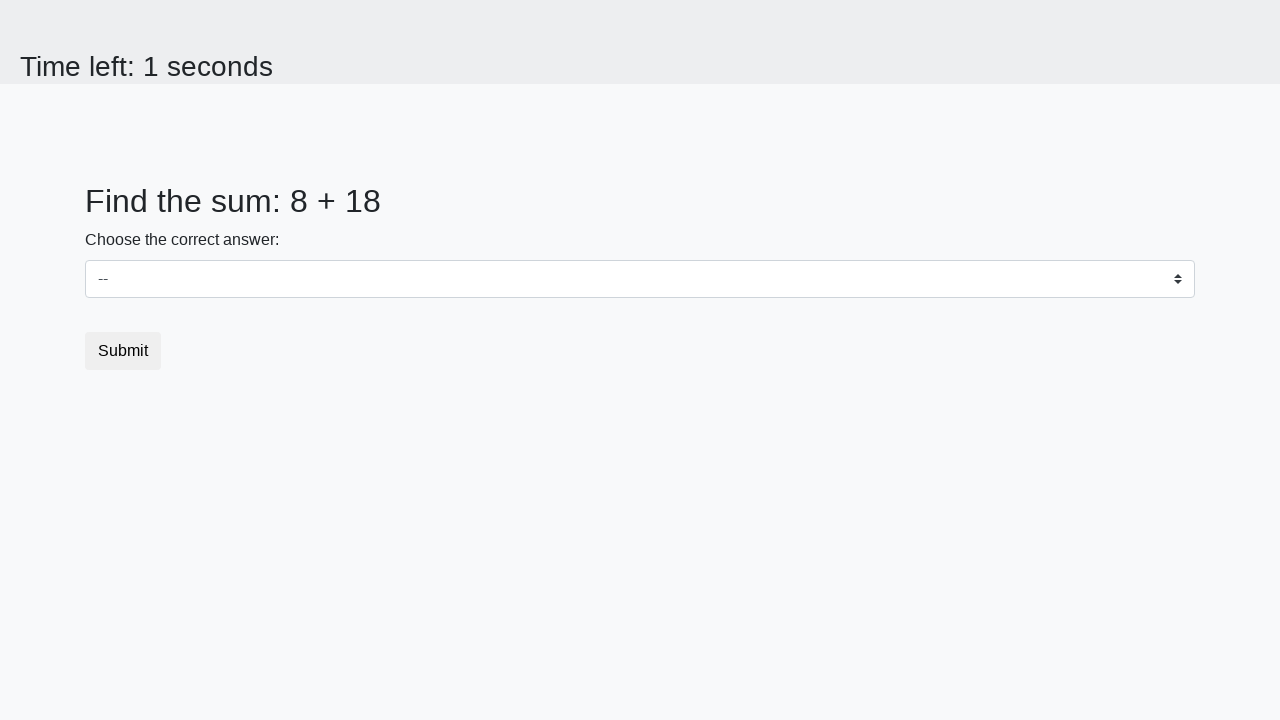

Located first number element (#num1)
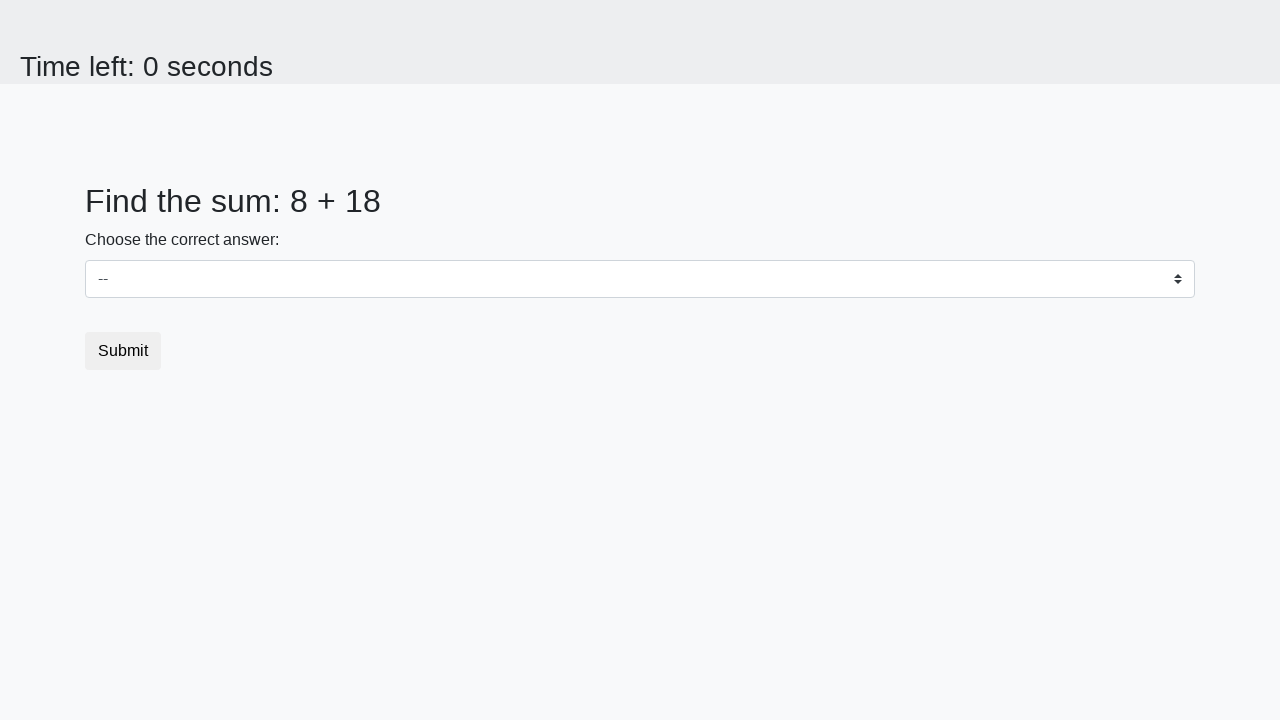

Retrieved first number: 8
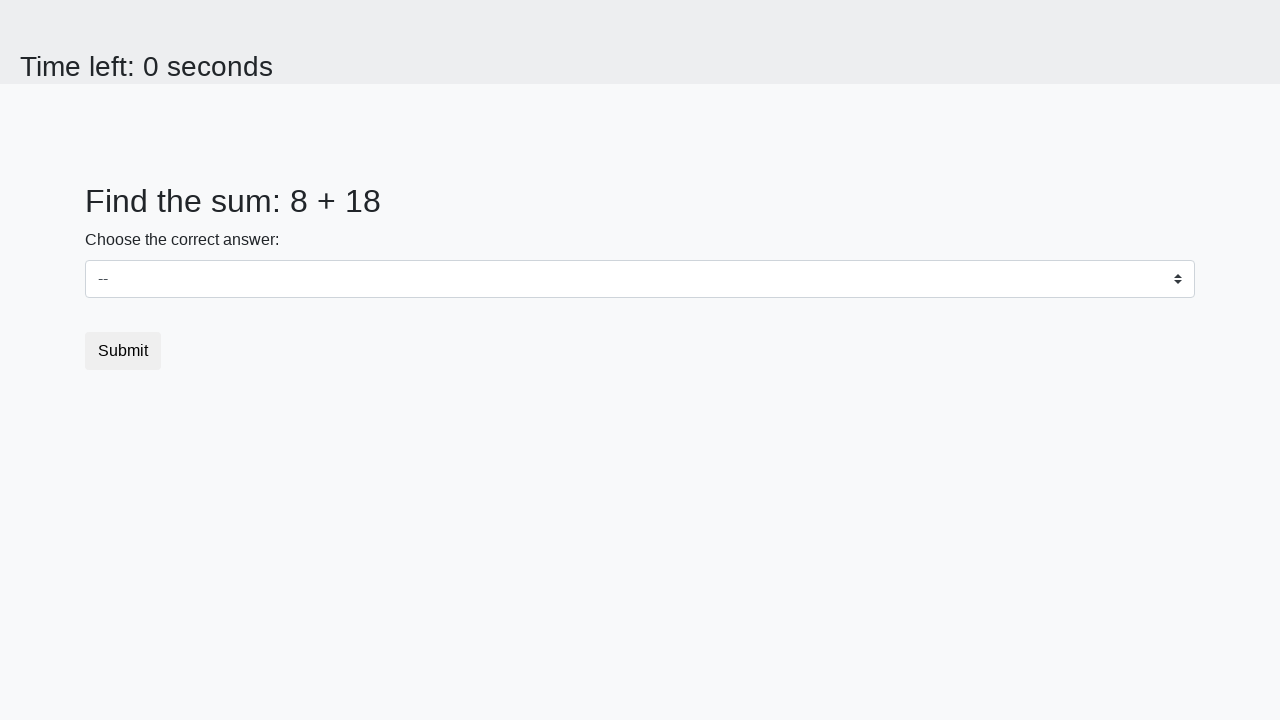

Located second number element (#num2)
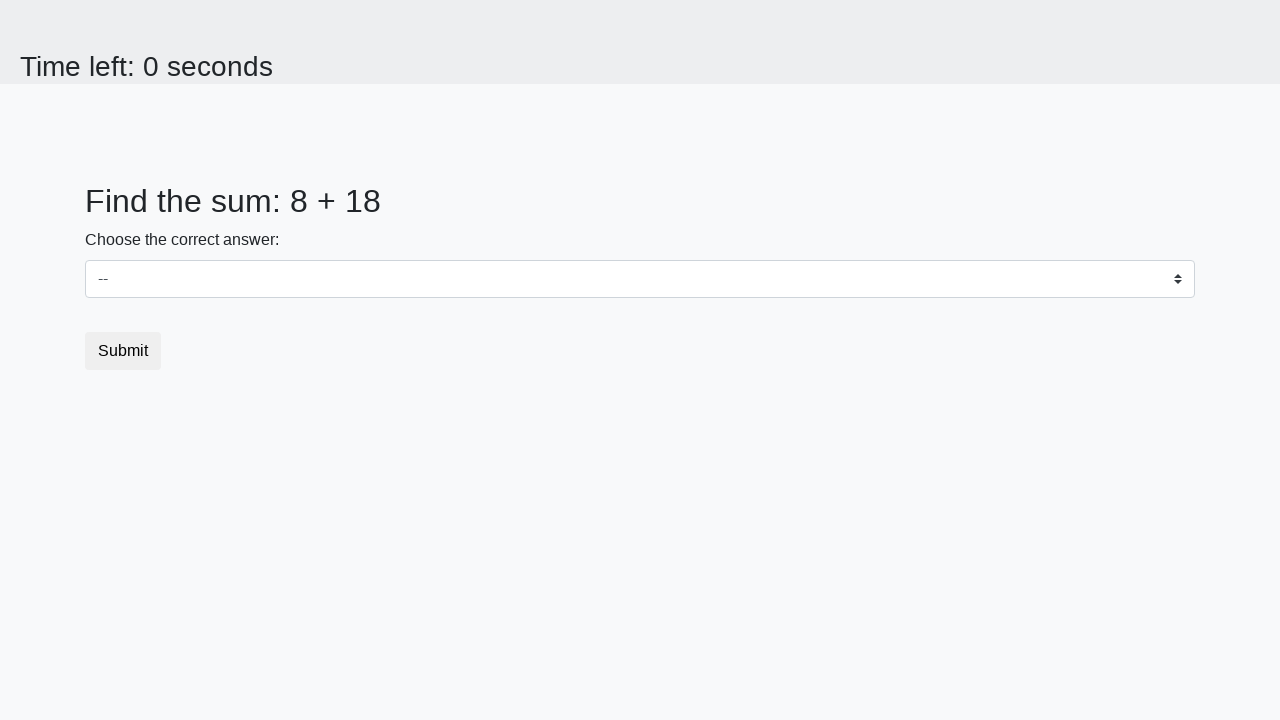

Retrieved second number: 18
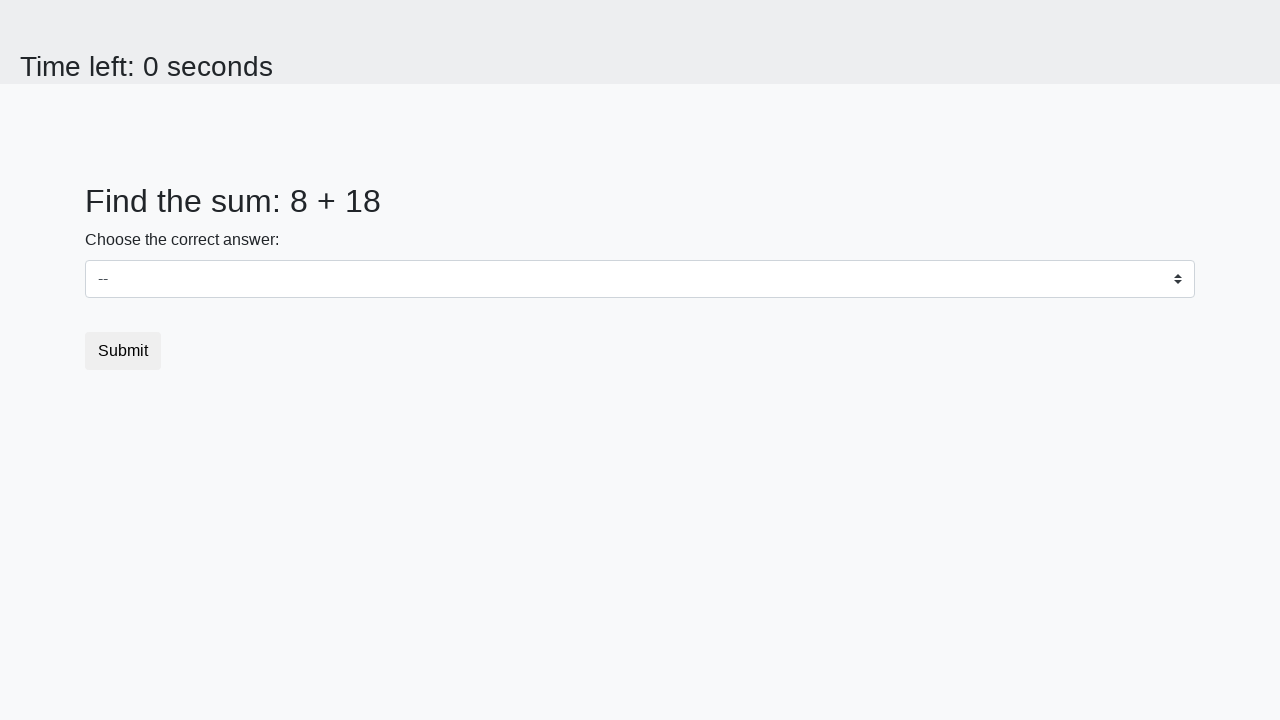

Calculated sum: 8 + 18 = 26
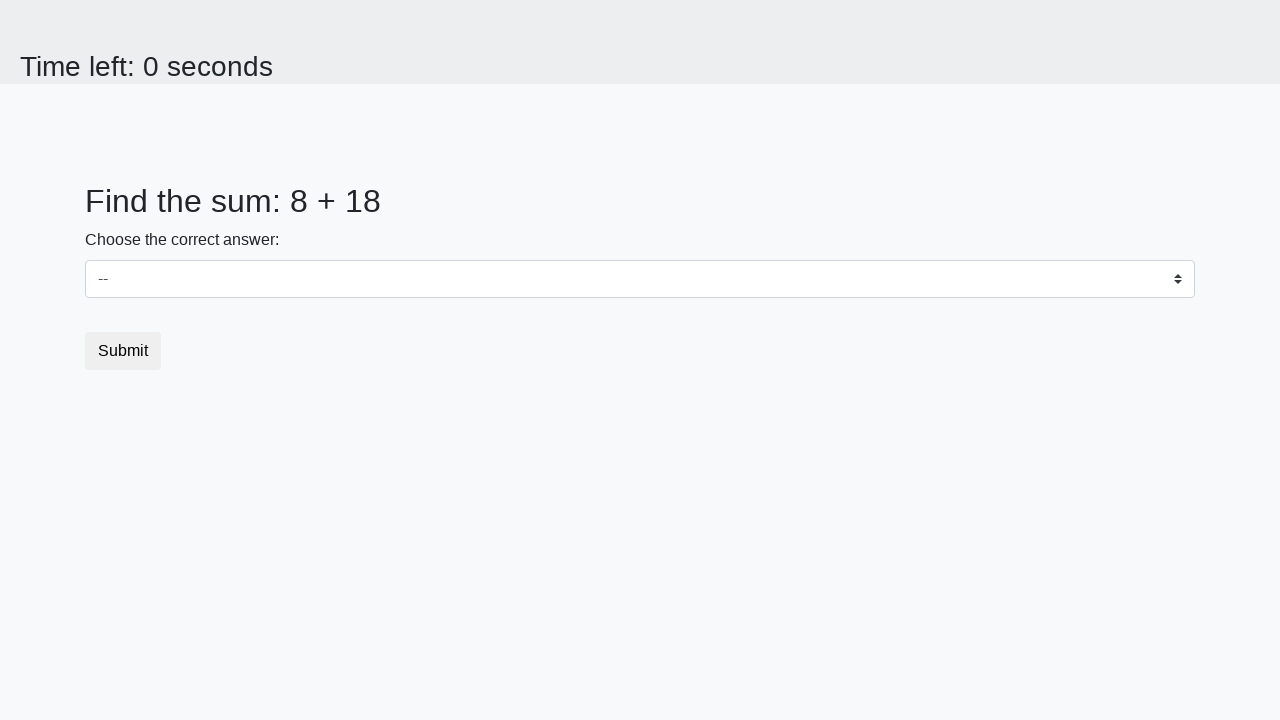

Selected value 26 from dropdown on select
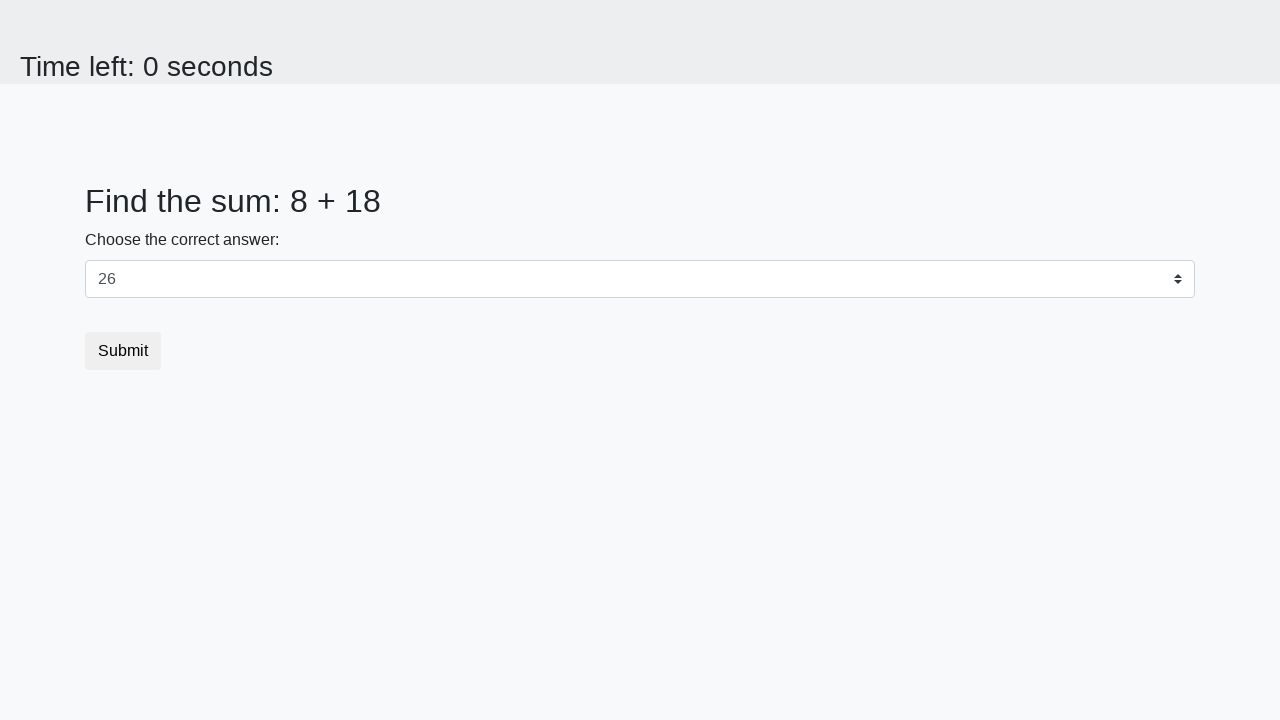

Clicked submit button at (123, 351) on button.btn
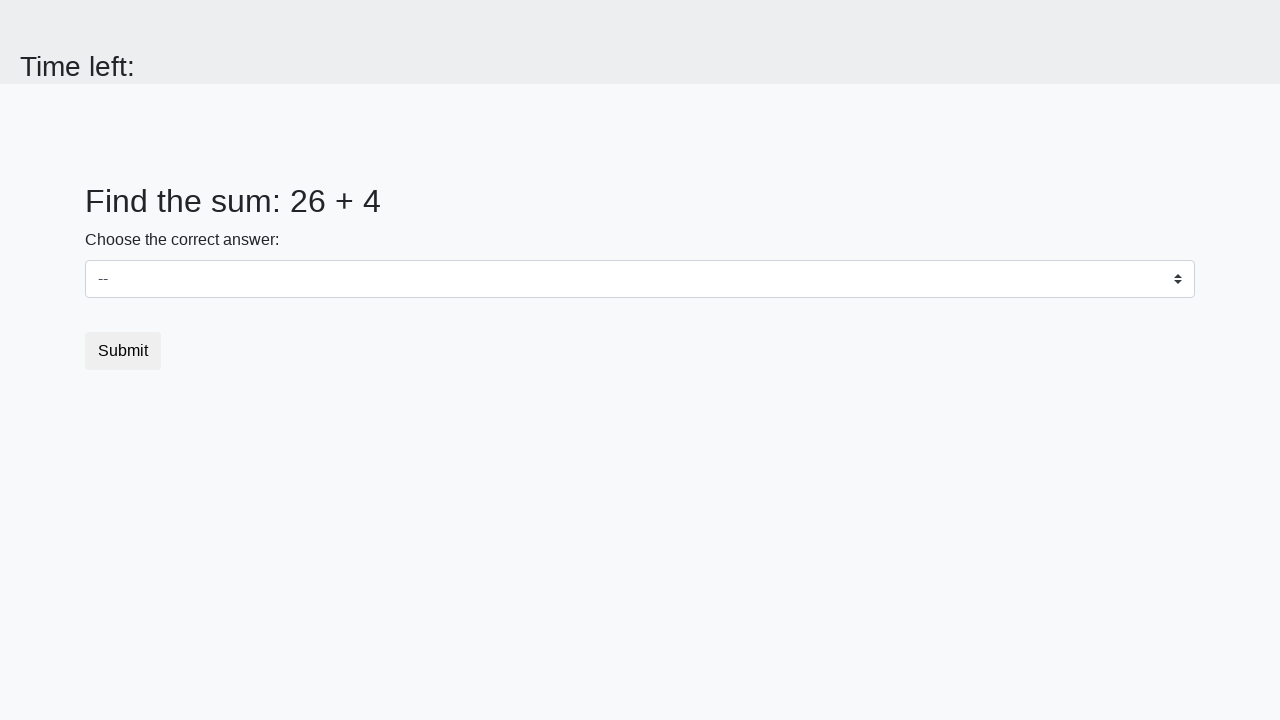

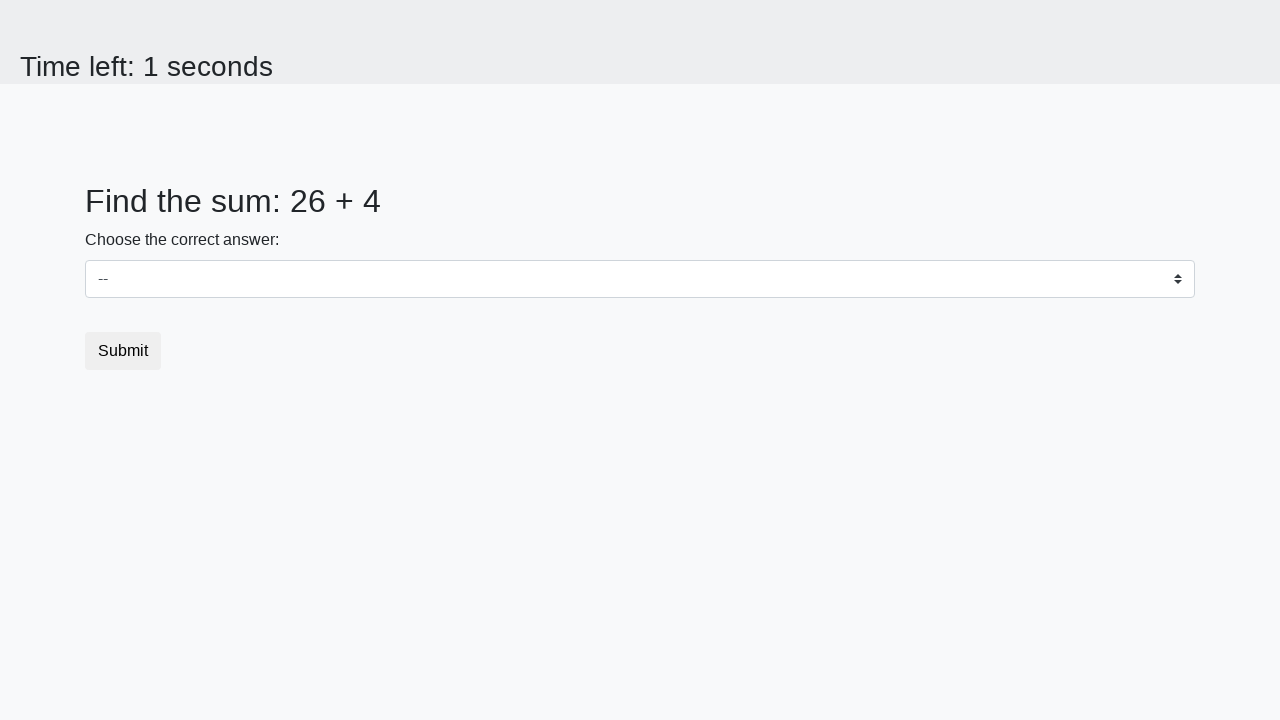